Navigates through categories (Laptops, Home, Phones) and verifies the price of HTC One M9 phone is $700

Starting URL: https://demoblaze.com/

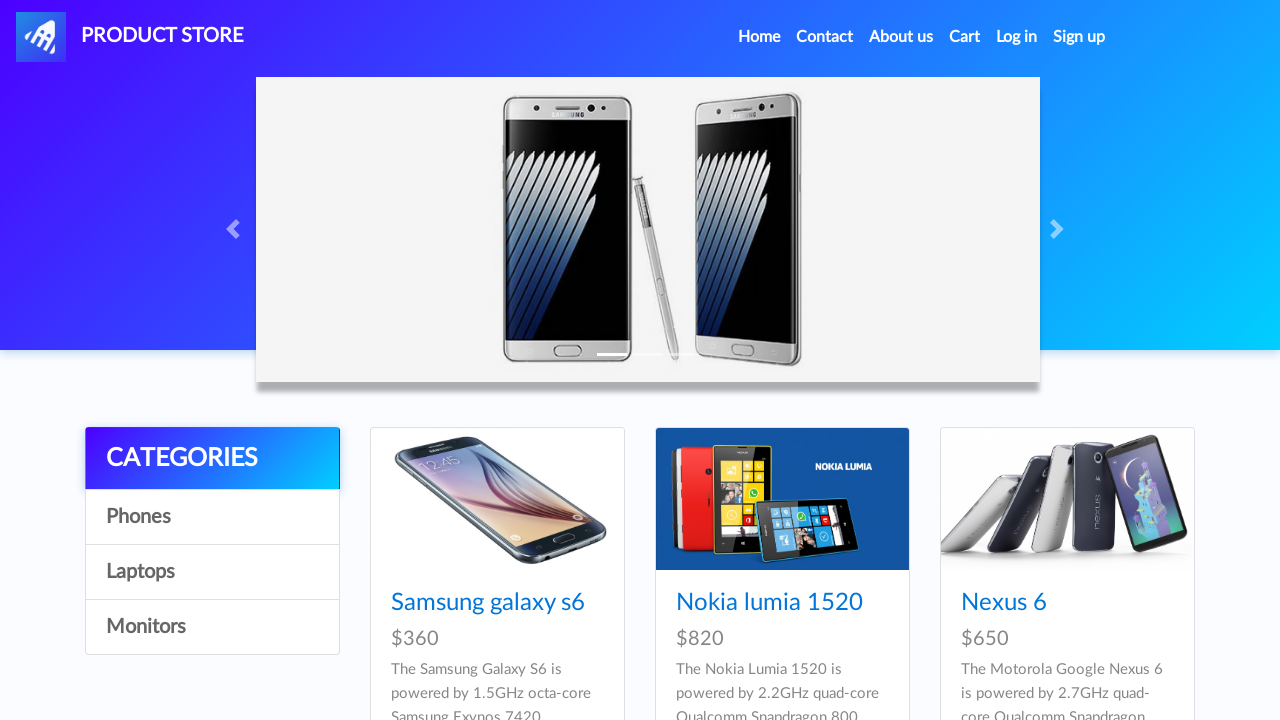

Clicked on Laptops category at (212, 572) on a:text('Laptops')
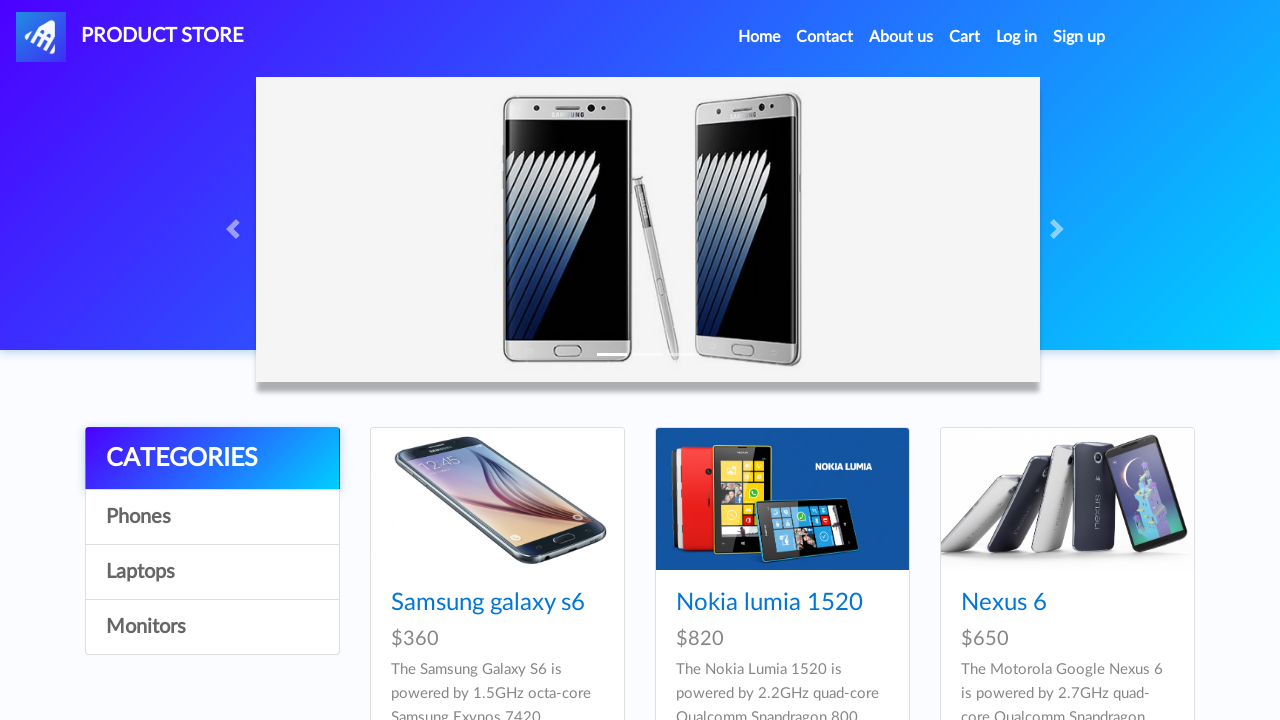

Navigated back to Home category at (759, 37) on xpath=//a[contains(.,'Home (current)')]
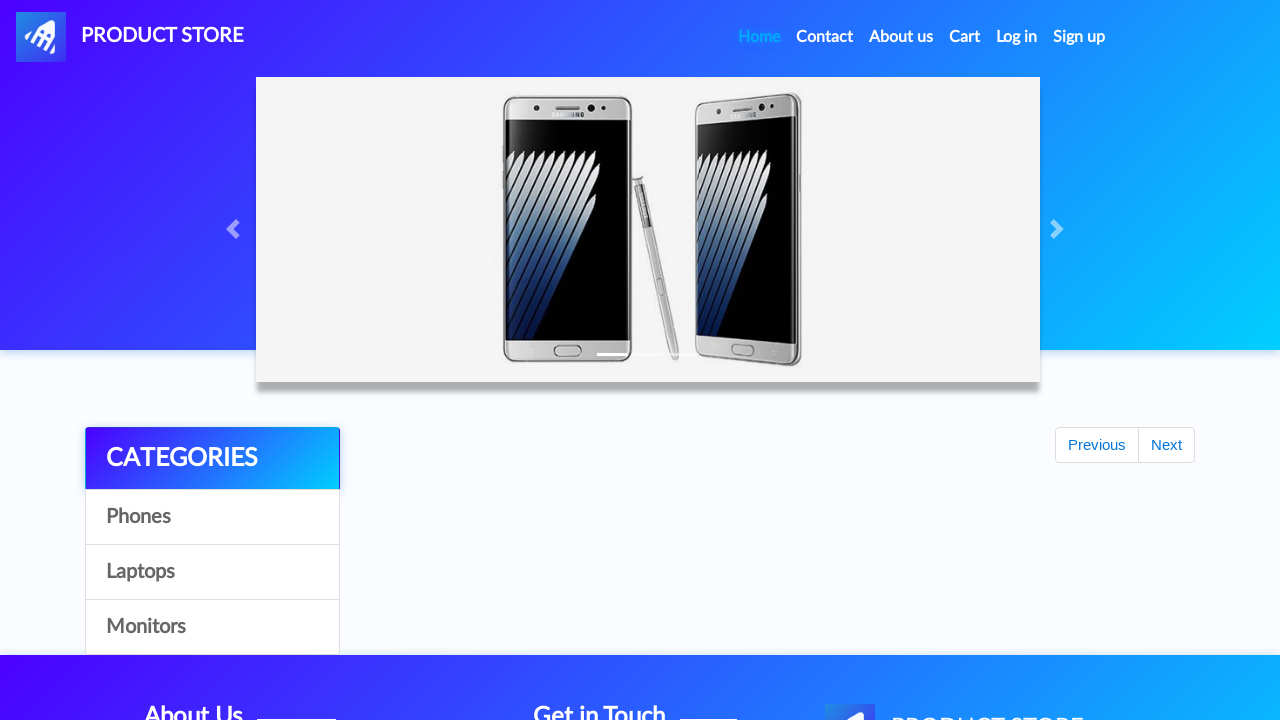

Clicked on Phones category at (212, 517) on a:text('Phones')
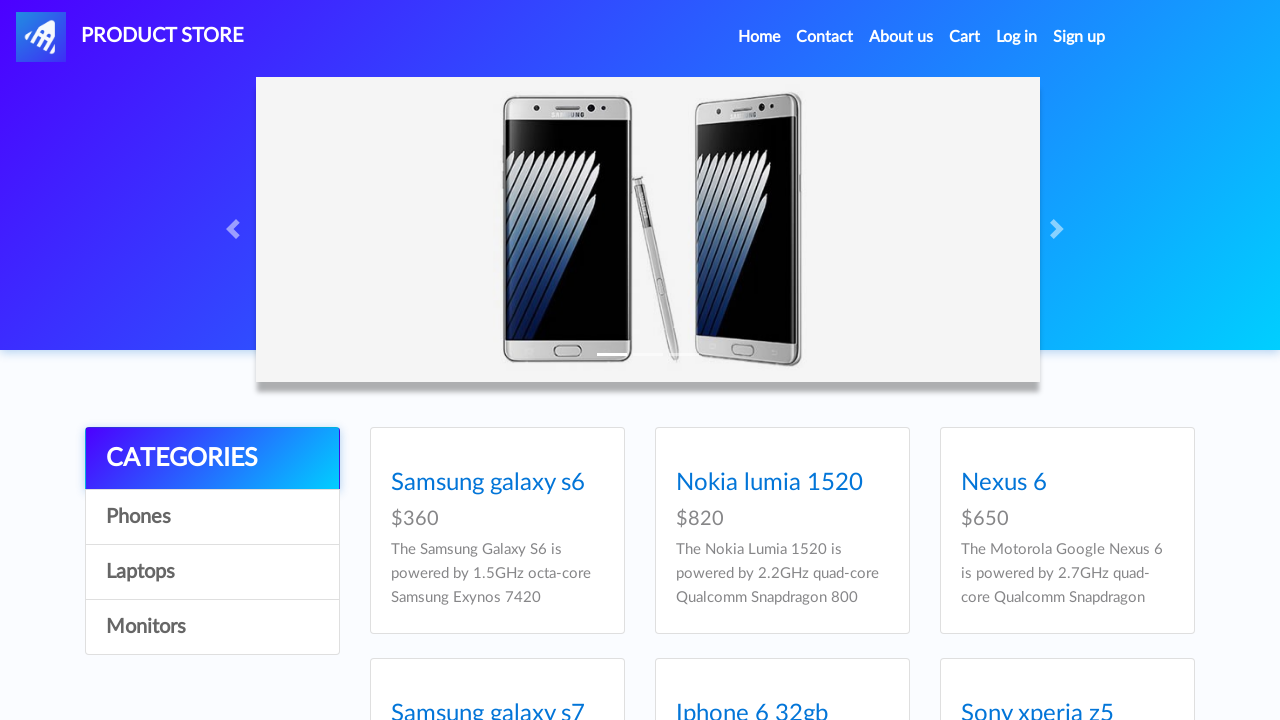

Clicked on HTC One M9 product at (461, 361) on xpath=//a[contains(.,'HTC One M9')]
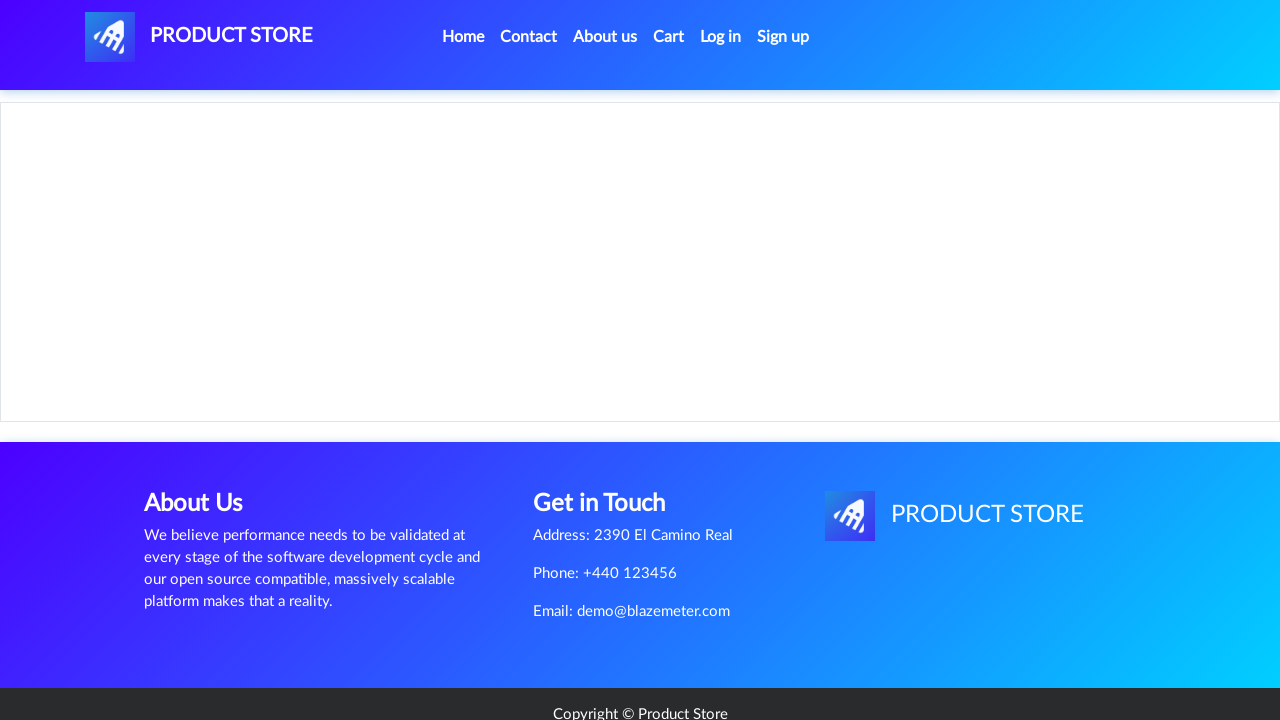

Price container element loaded and verified
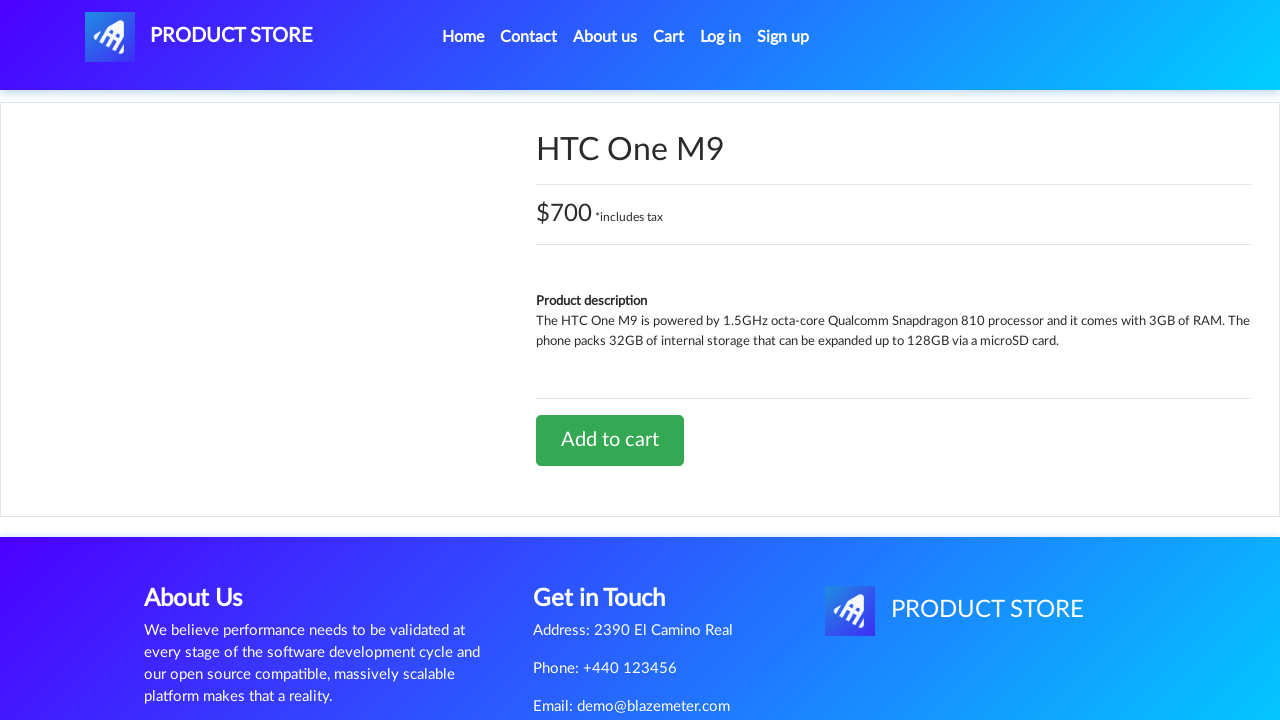

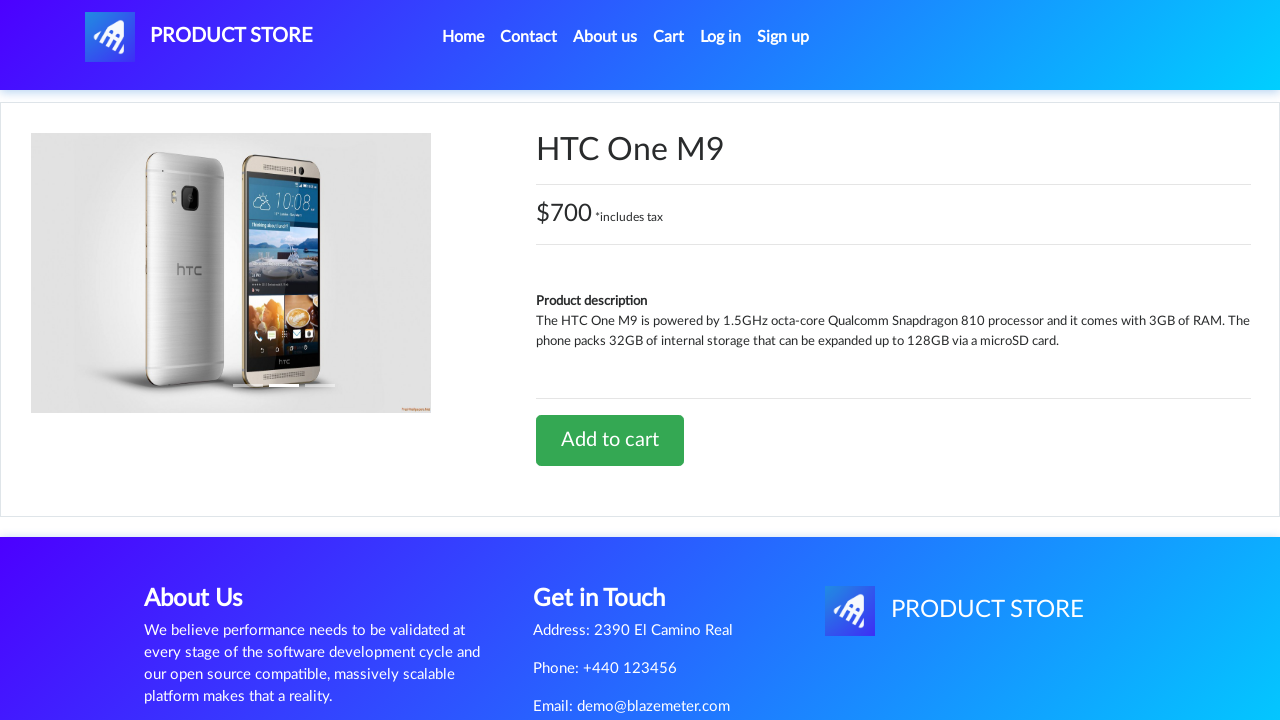